Tests various button interactions including clicking buttons, checking if buttons are enabled, getting button properties like position and color, hovering over buttons, and clicking hidden buttons

Starting URL: https://leafground.com/button.xhtml

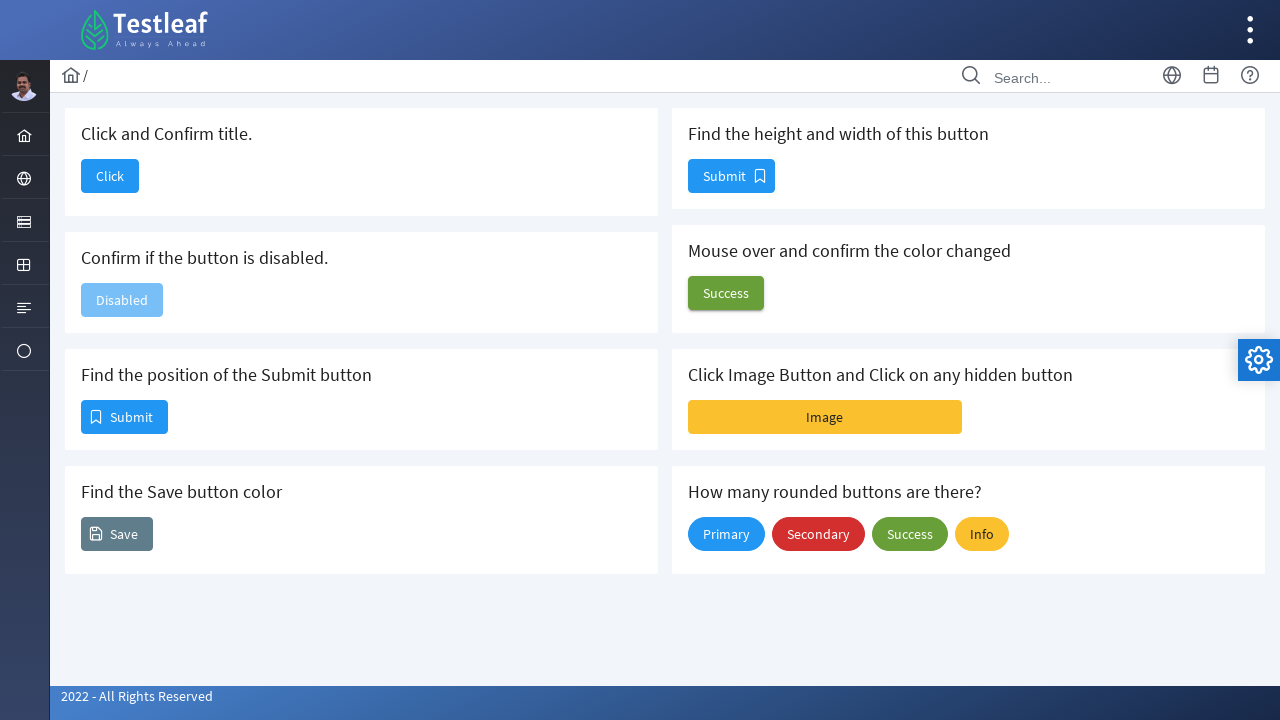

Clicked button and navigated to new page at (110, 176) on button#j_idt88\:j_idt90
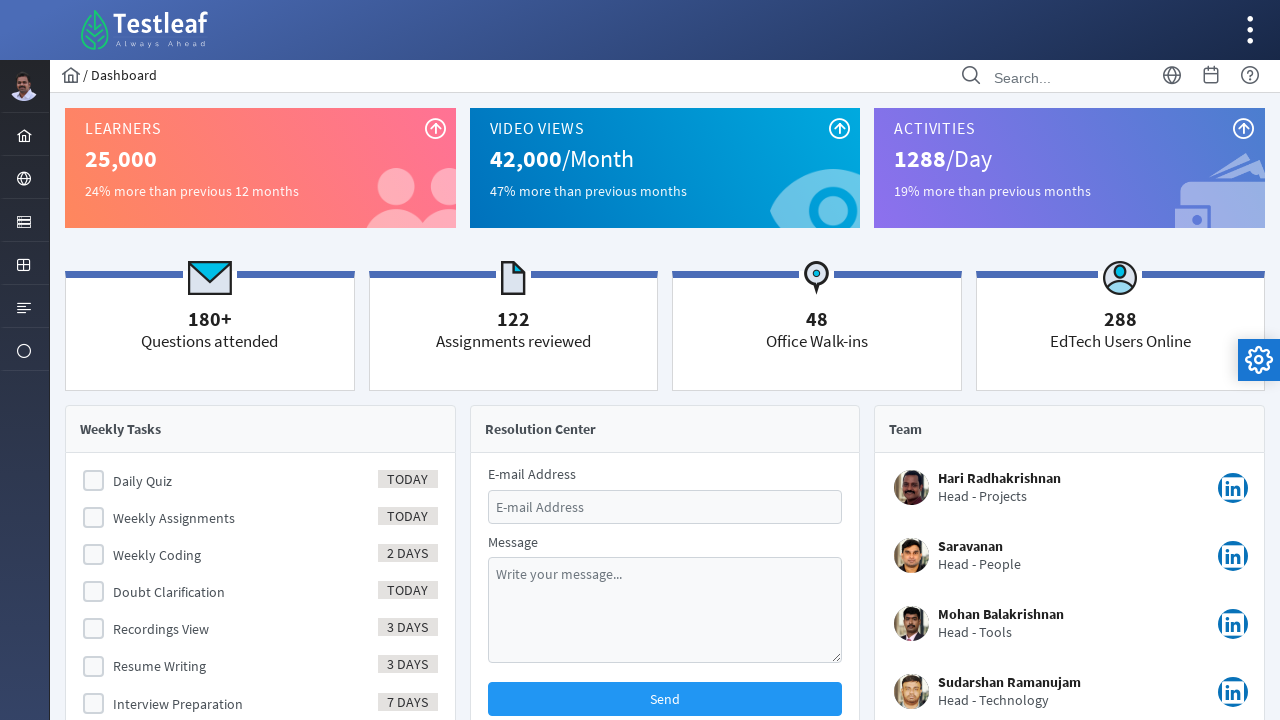

Retrieved page title
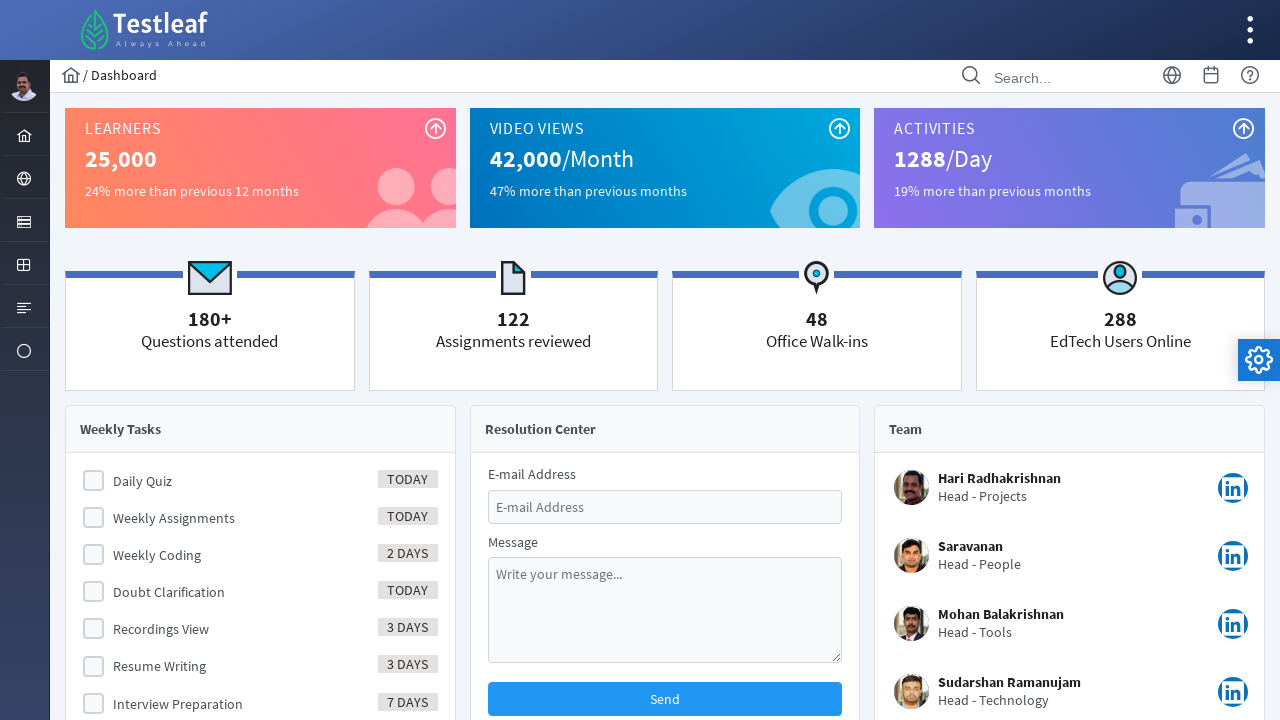

Navigated back to previous page
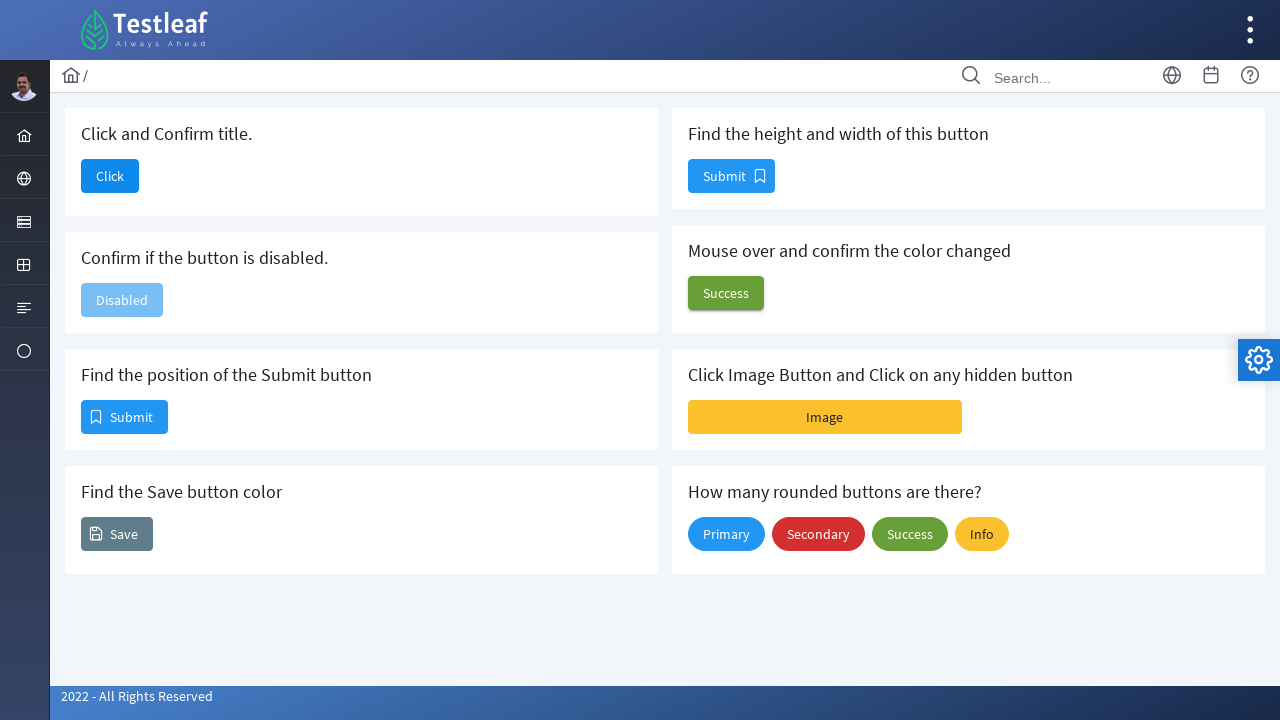

Checked if button is enabled
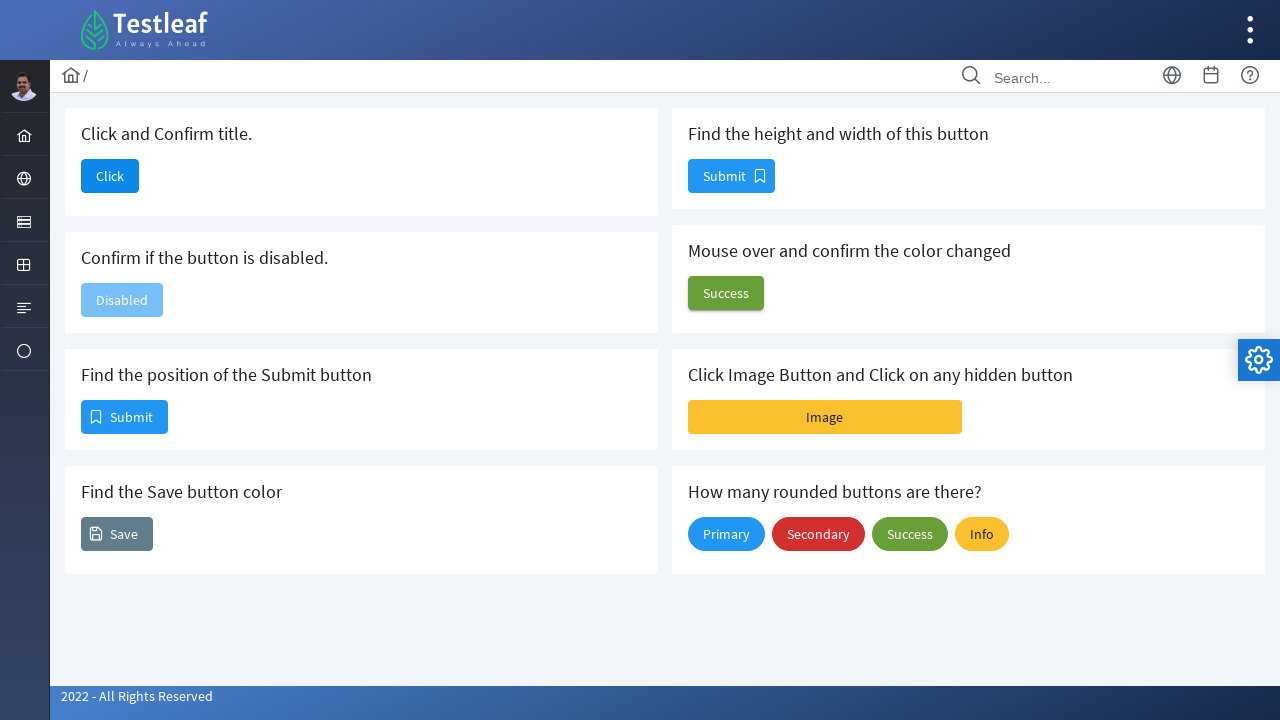

Retrieved Submit button position
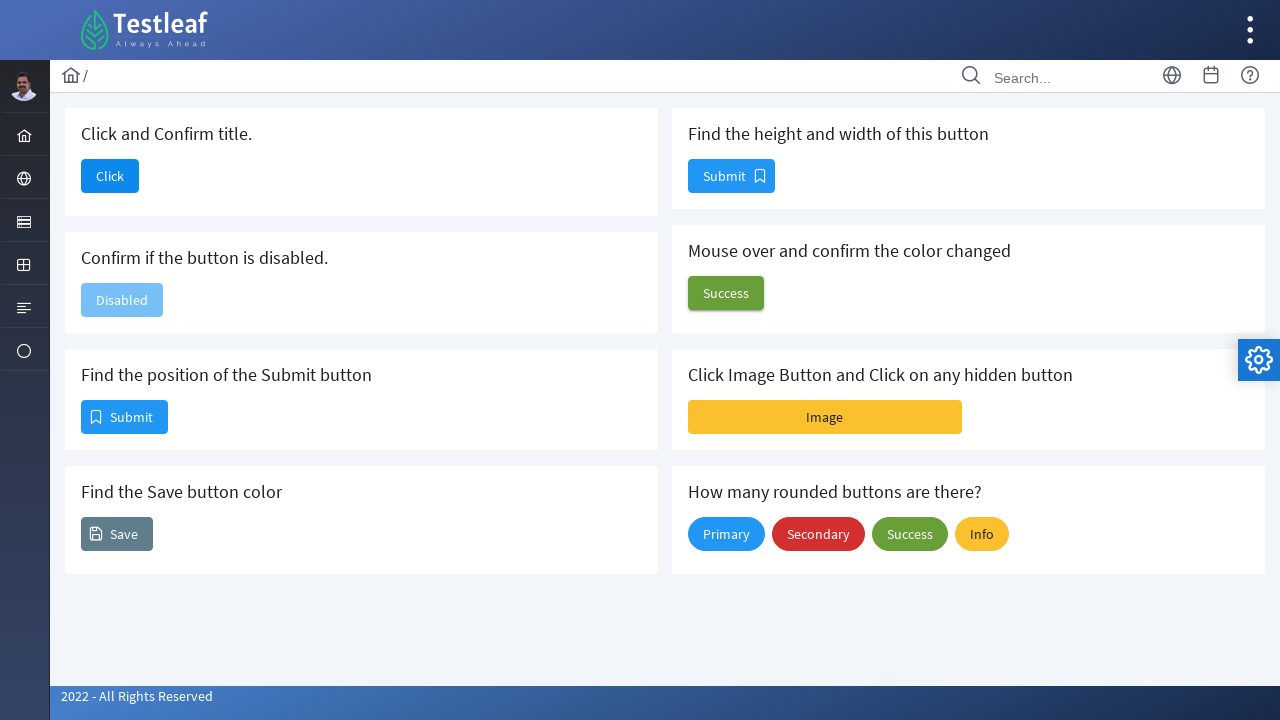

Retrieved Save button color
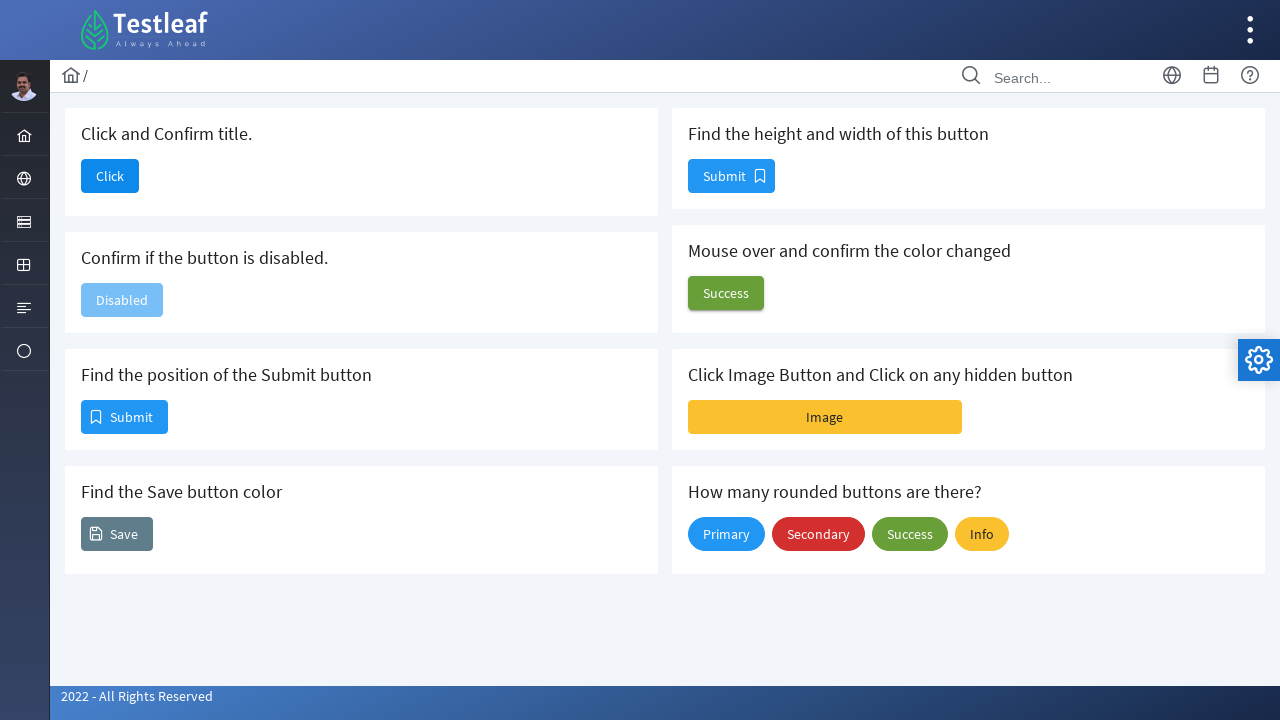

Retrieved button dimensions
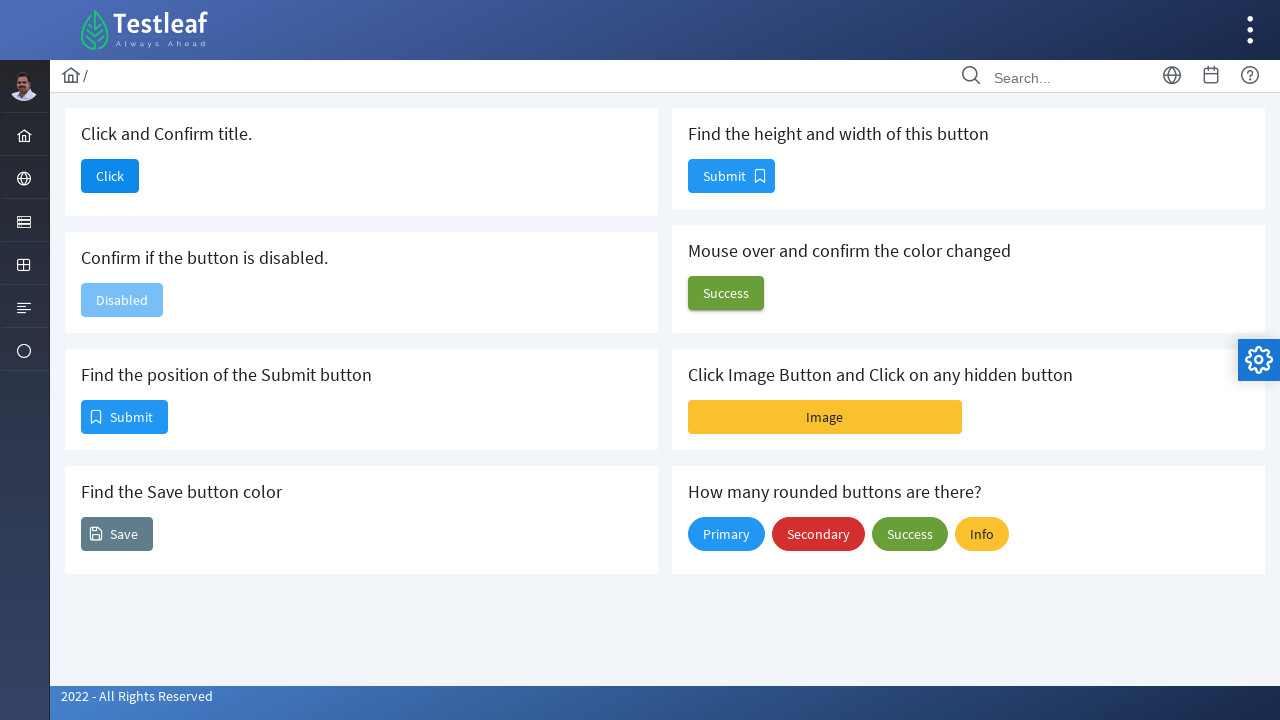

Retrieved button color before hover
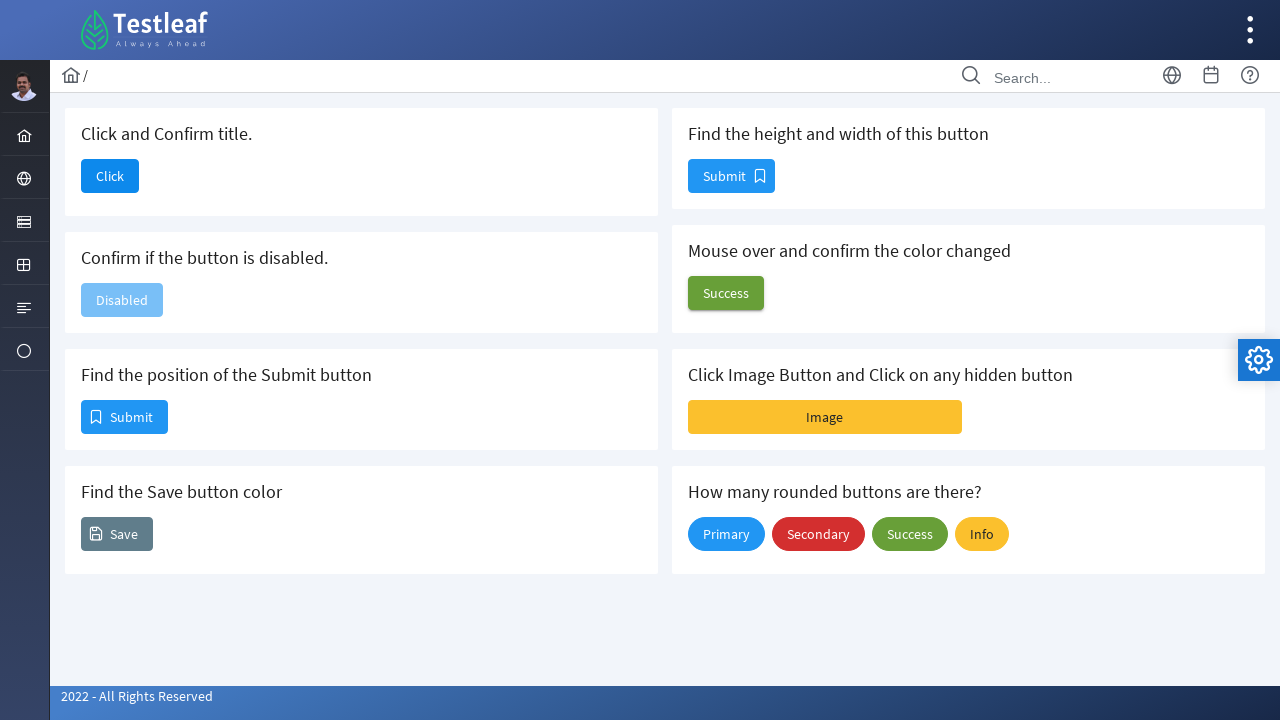

Hovered over button at (726, 293) on button#j_idt88\:j_idt100
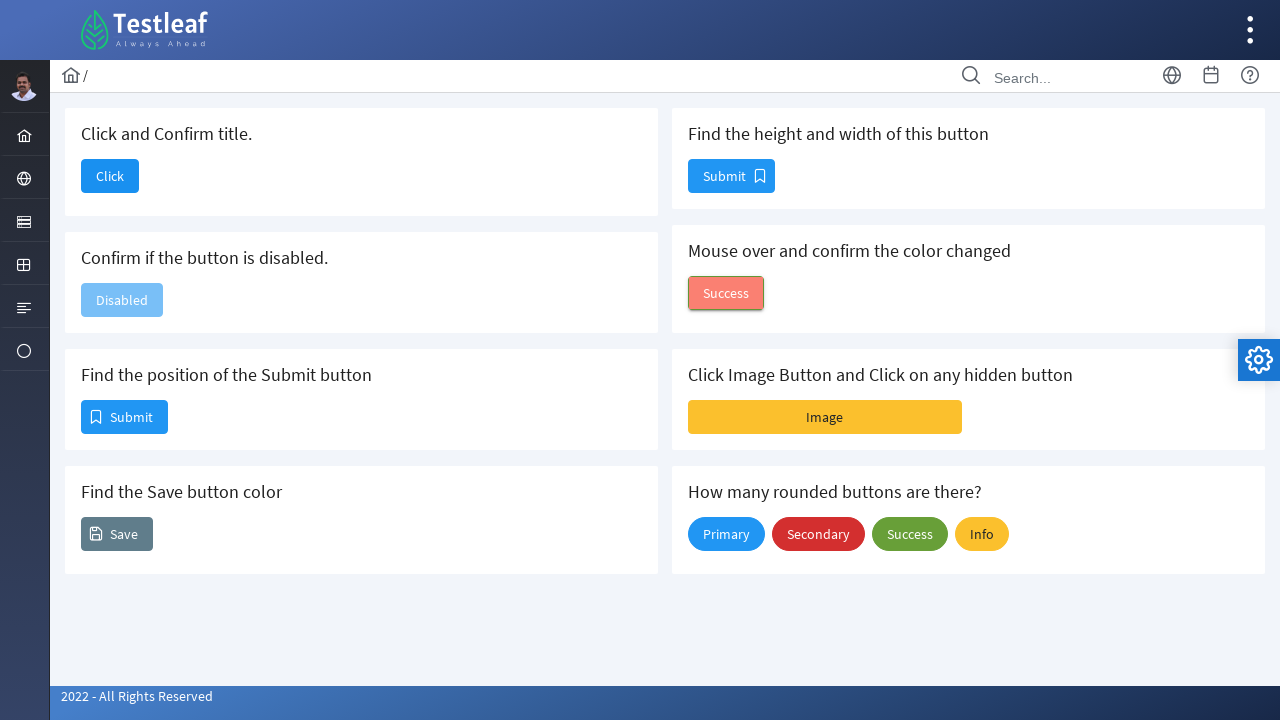

Retrieved button color after hover
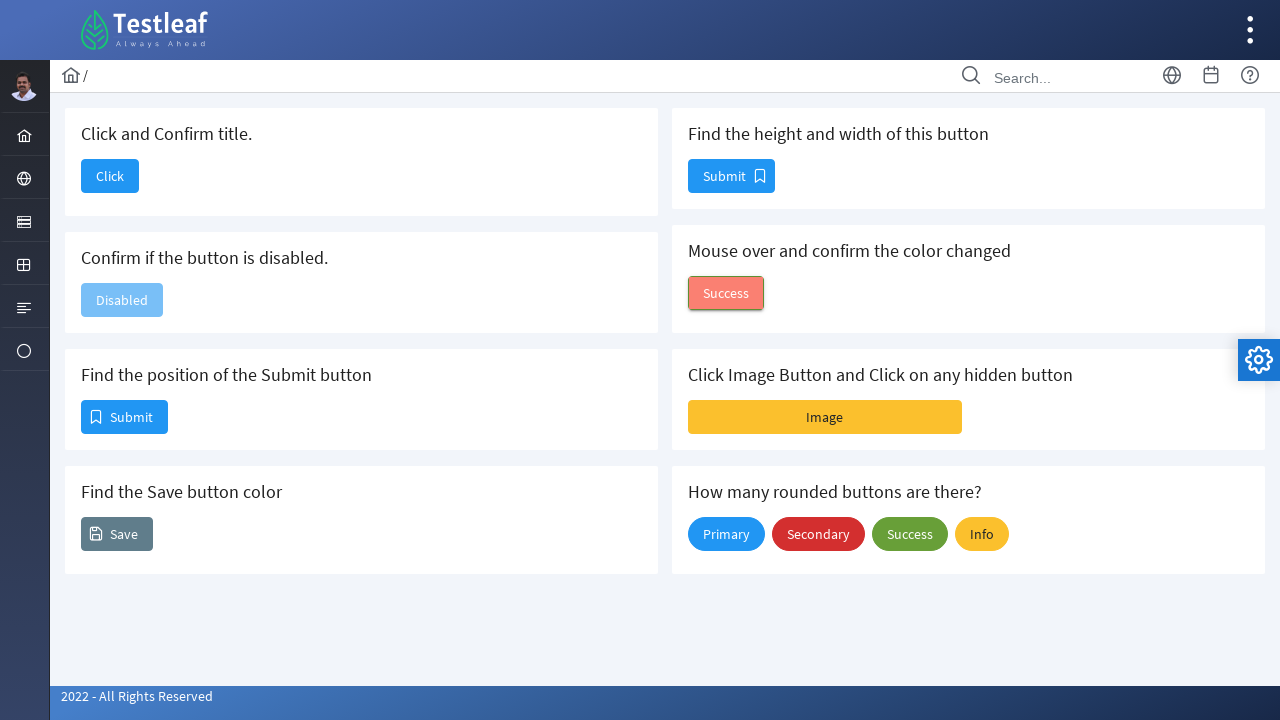

Clicked image button at (825, 417) on button#j_idt88\:j_idt102\:imageBtn
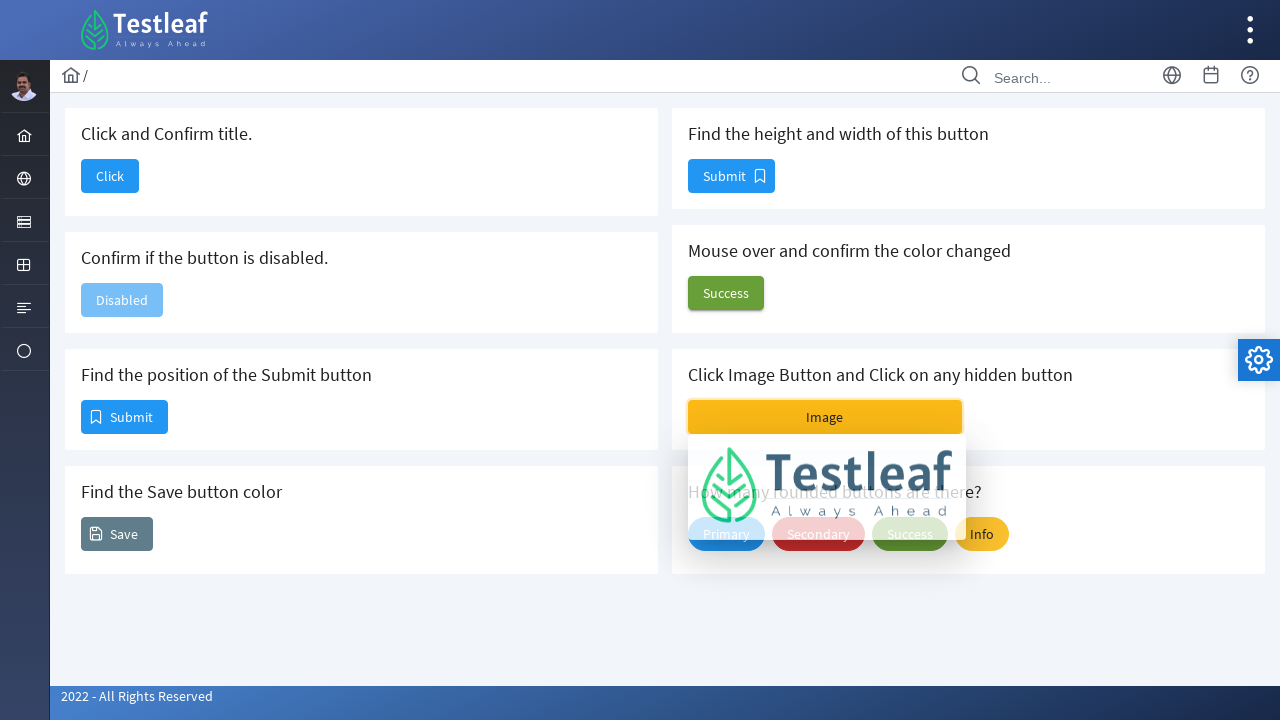

Waited for 5 seconds
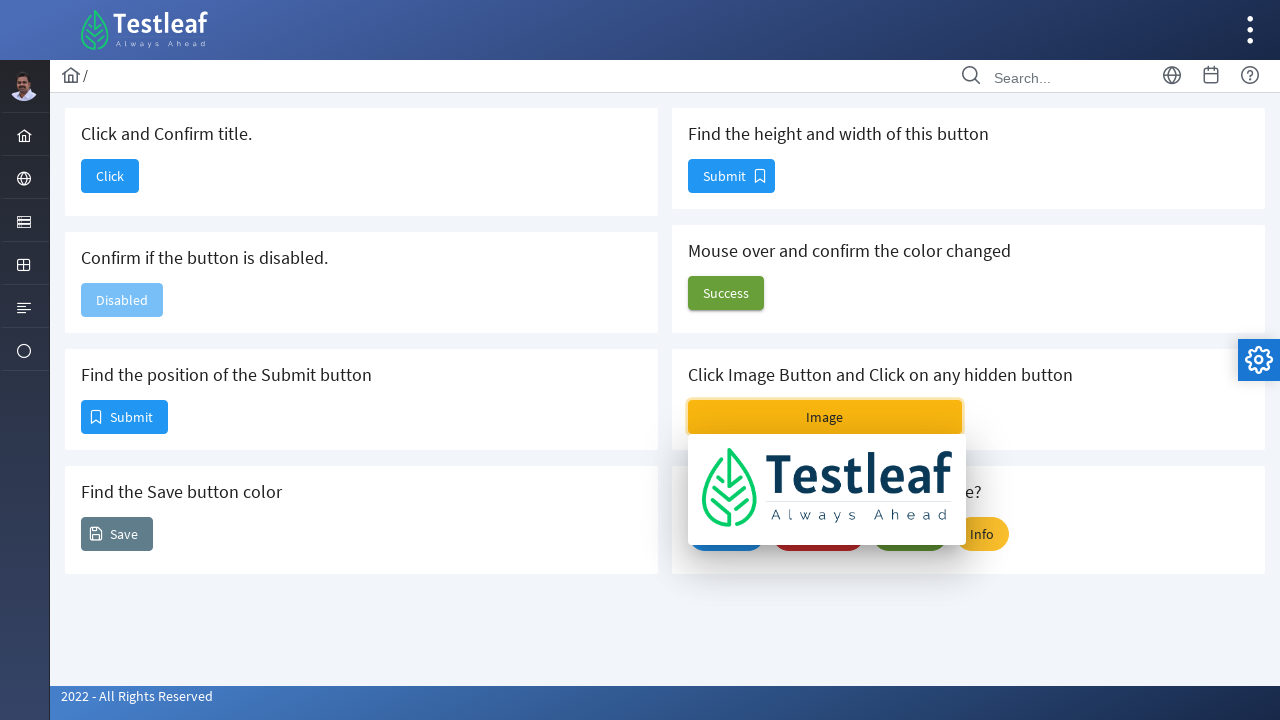

Clicked hidden button at (982, 534) on button#j_idt88\:j_idt110
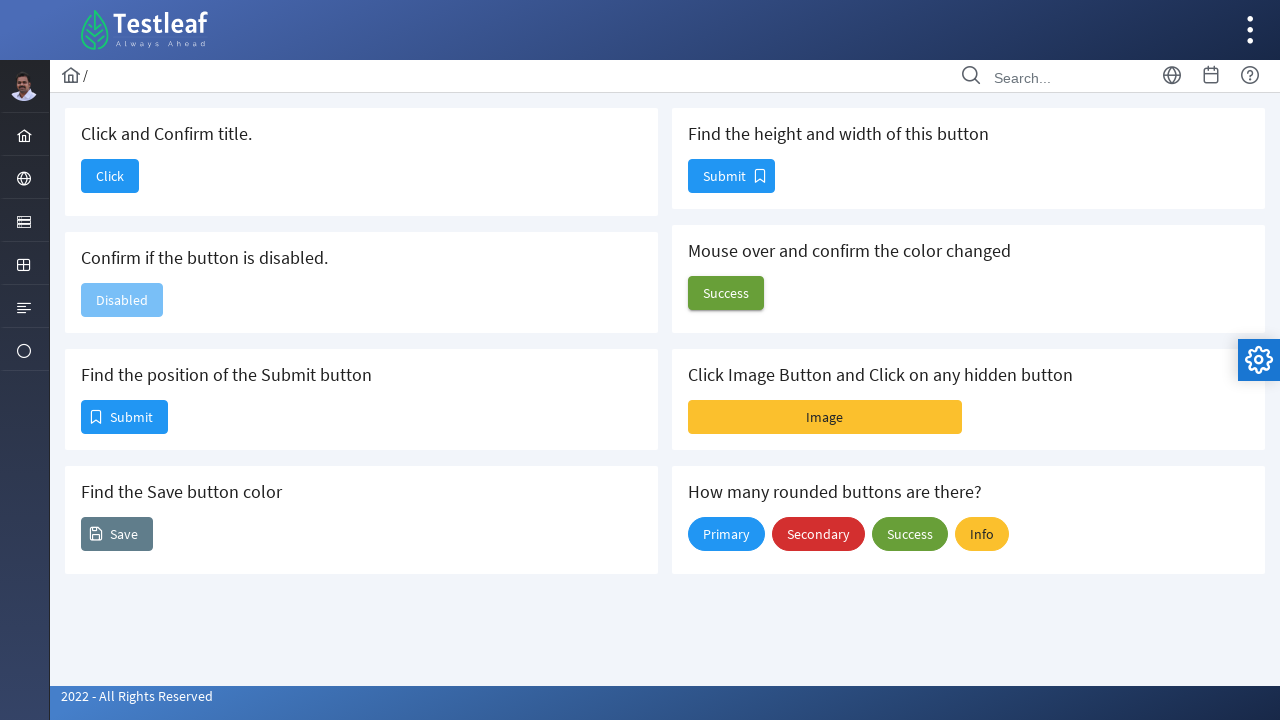

Counted total buttons on page
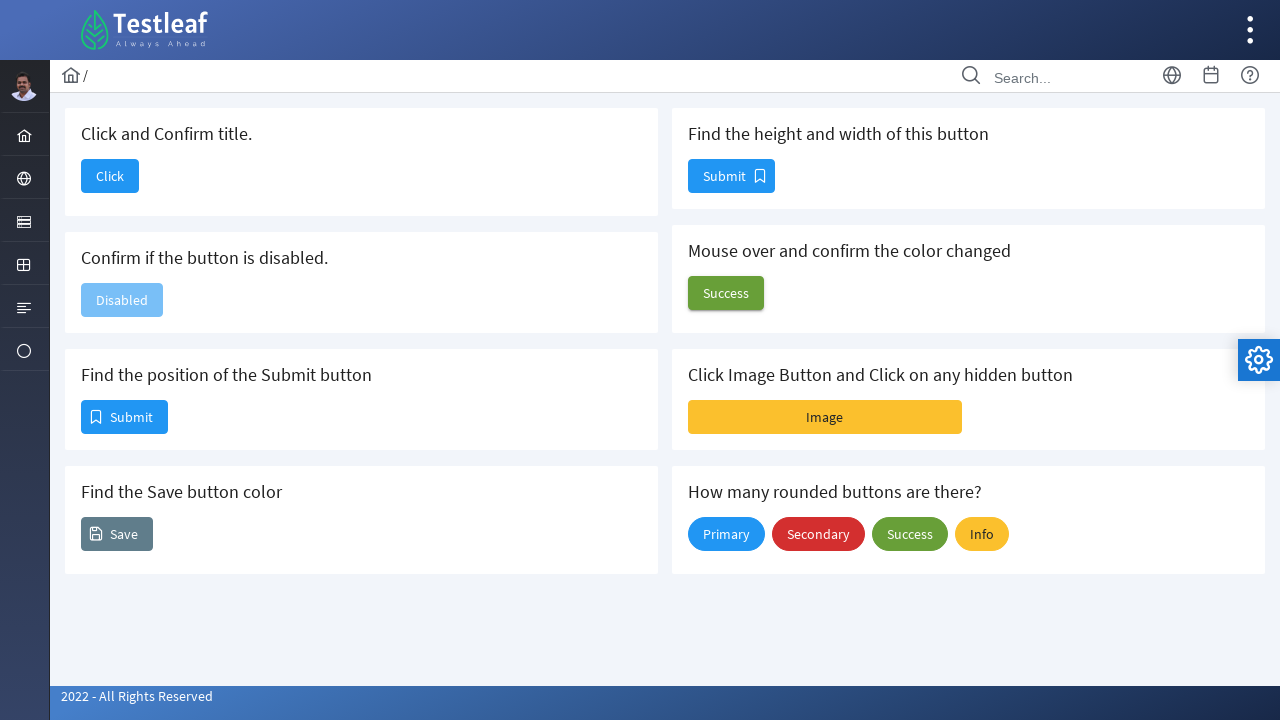

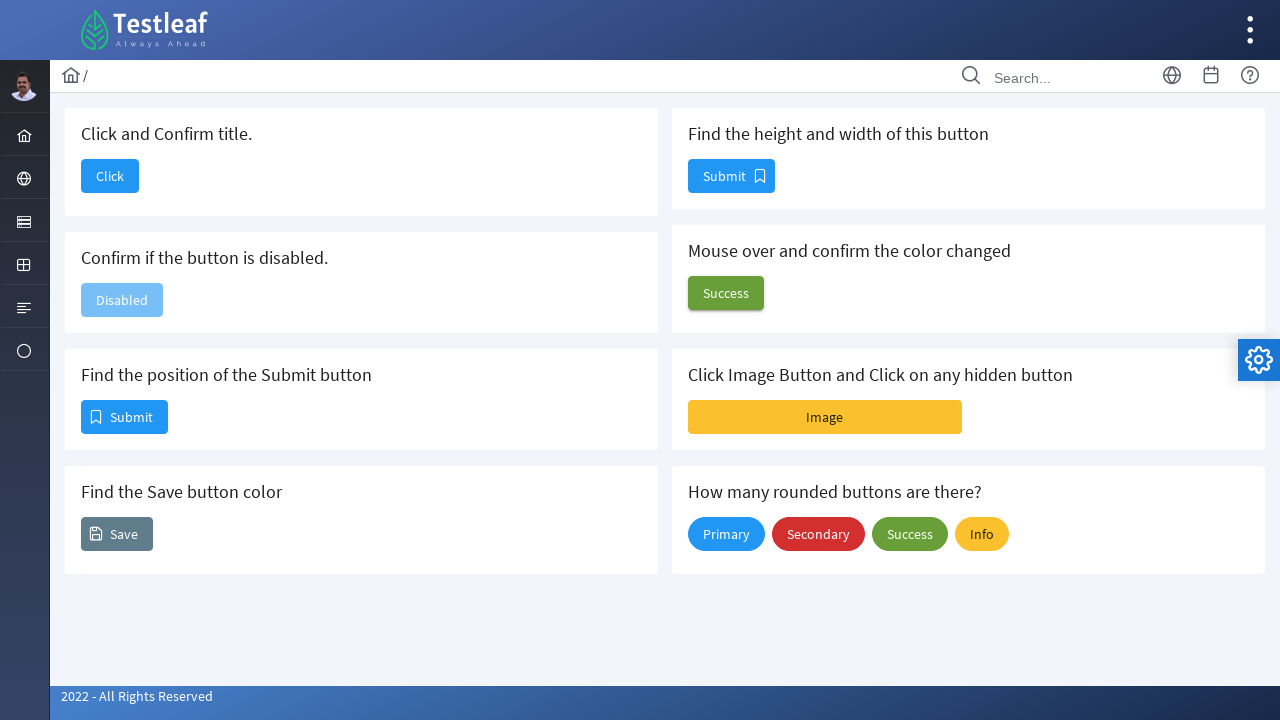